Downloads a ZIP file from a website by clicking on a download link

Starting URL: https://omayo.blogspot.com/p/page7.html

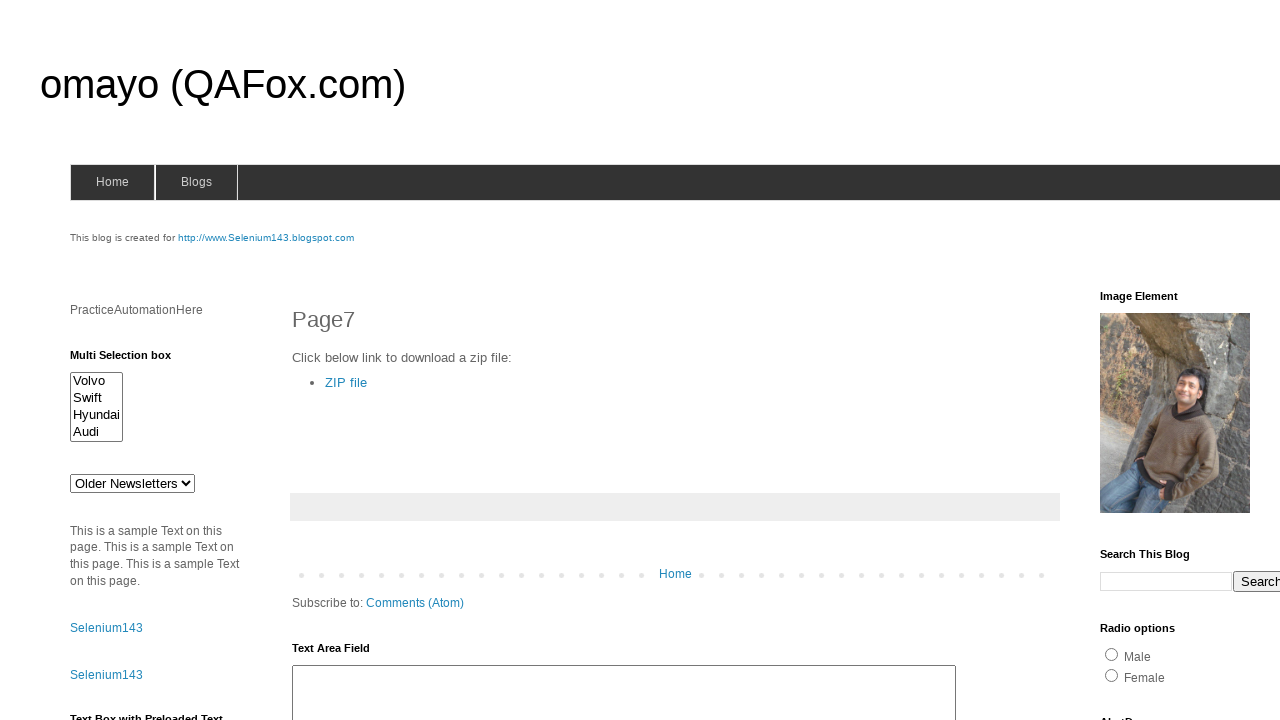

Clicked on ZIP file download link at (346, 382) on text=ZIP file
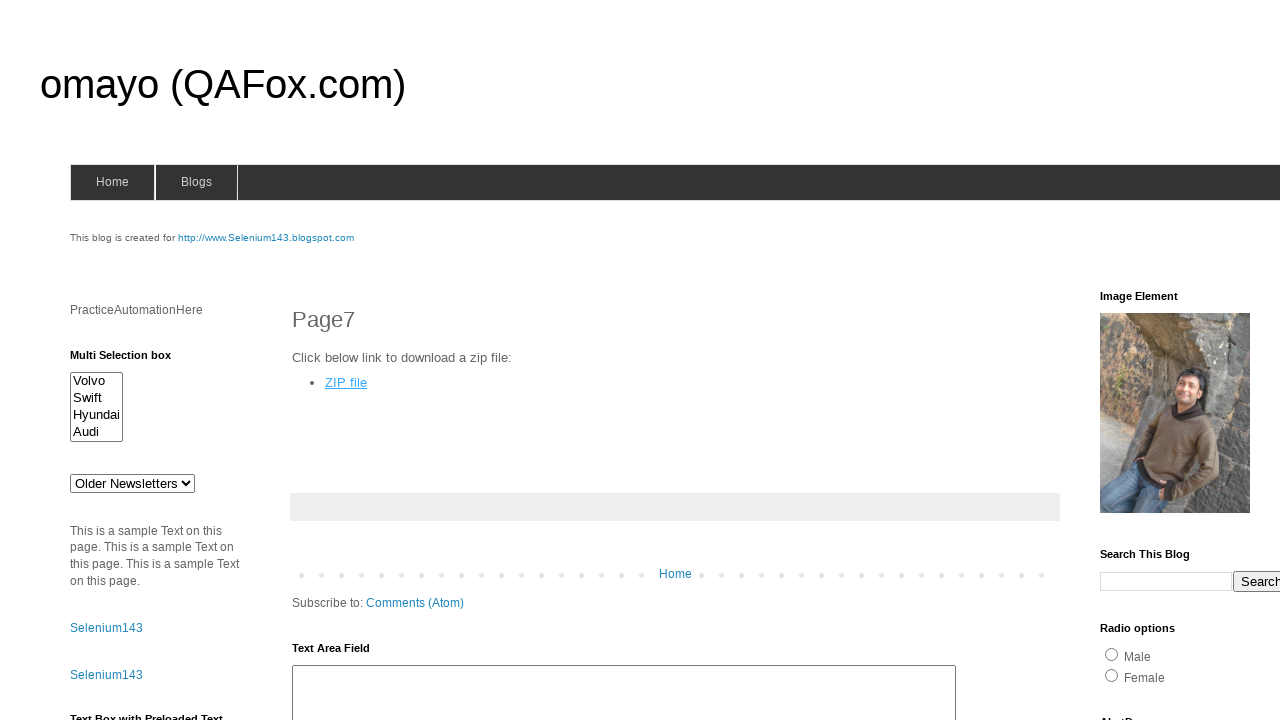

Waited 5 seconds for download to complete
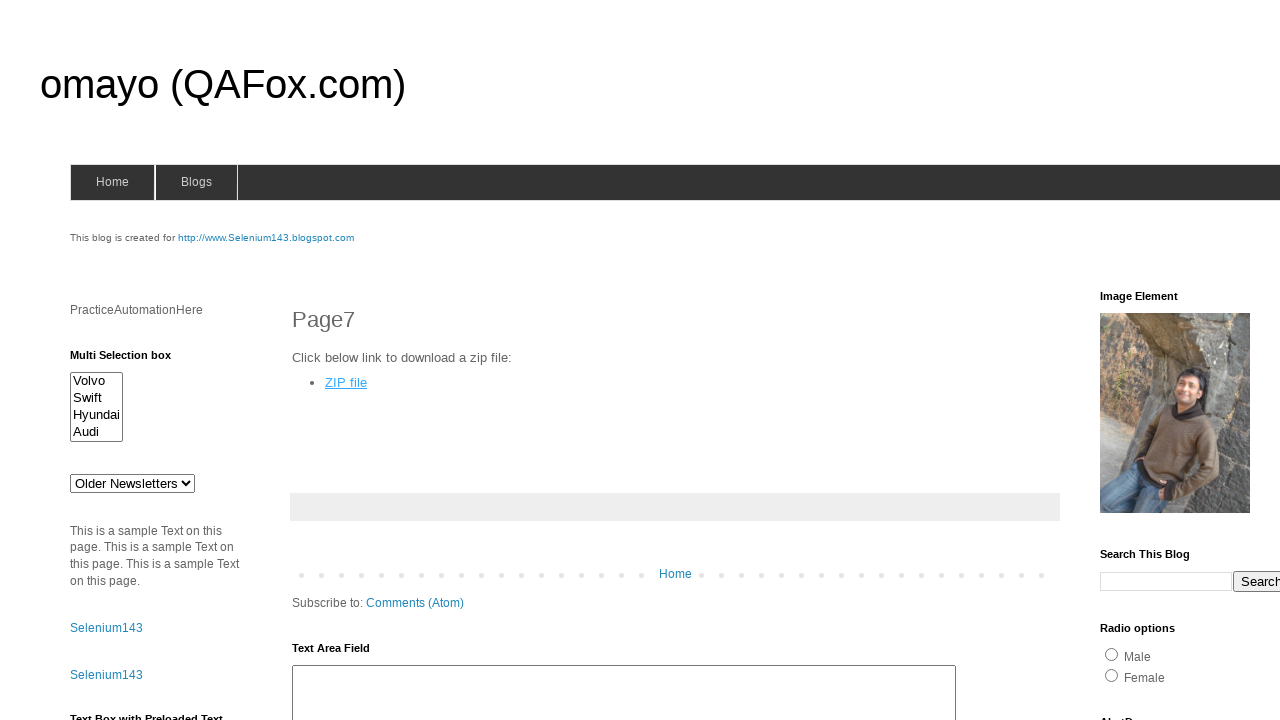

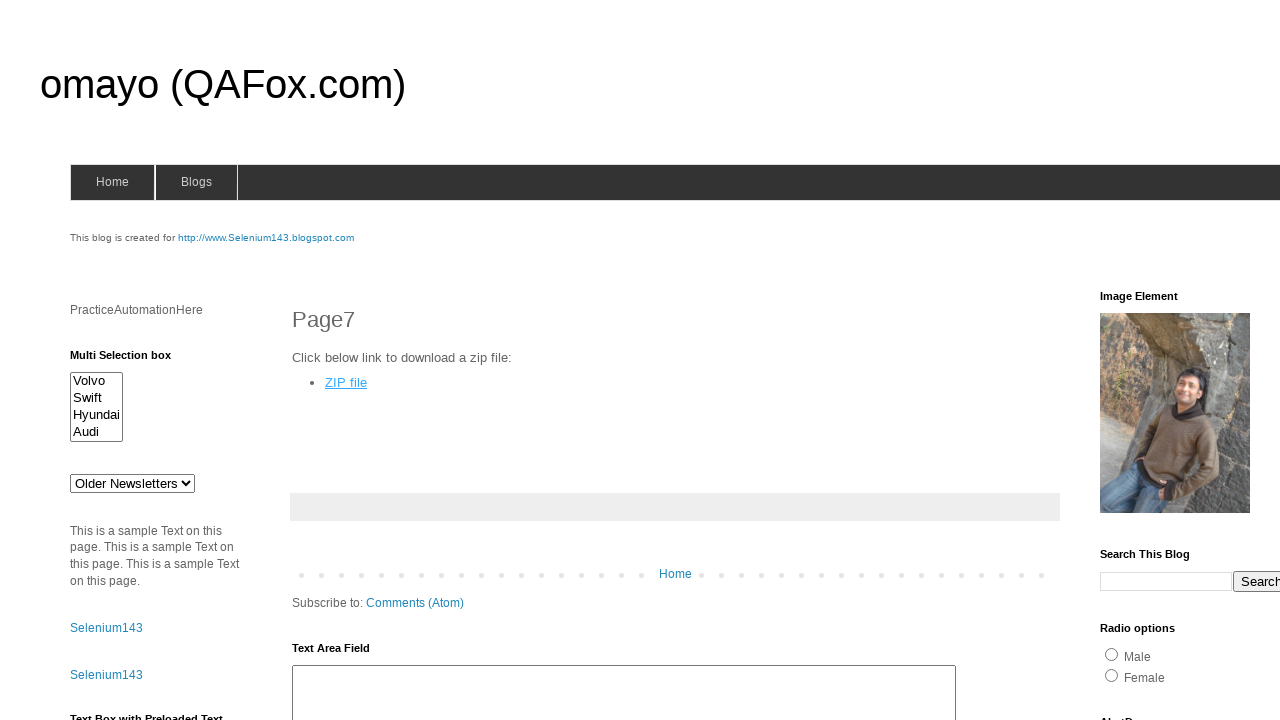